Tests drag and drop functionality on jQueryUI demo page by dragging a draggable element and dropping it onto a droppable target within an iframe

Starting URL: https://jqueryui.com/droppable/

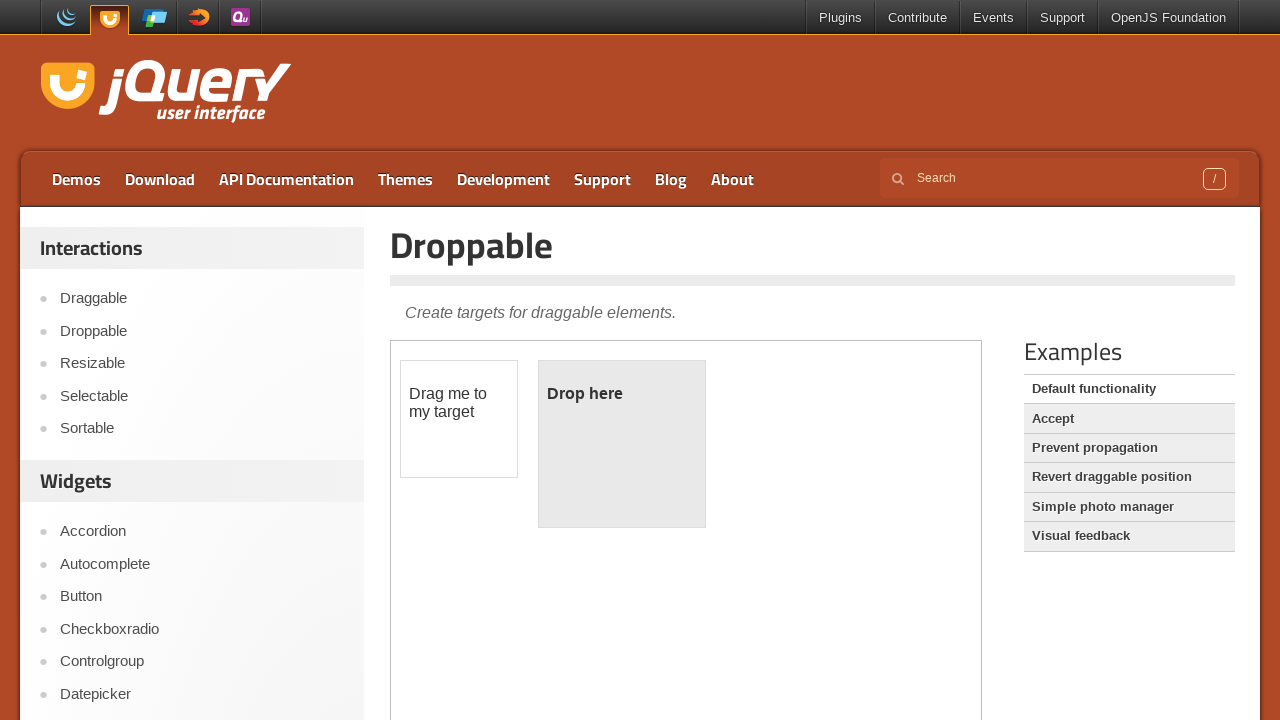

Located the demo iframe containing drag and drop elements
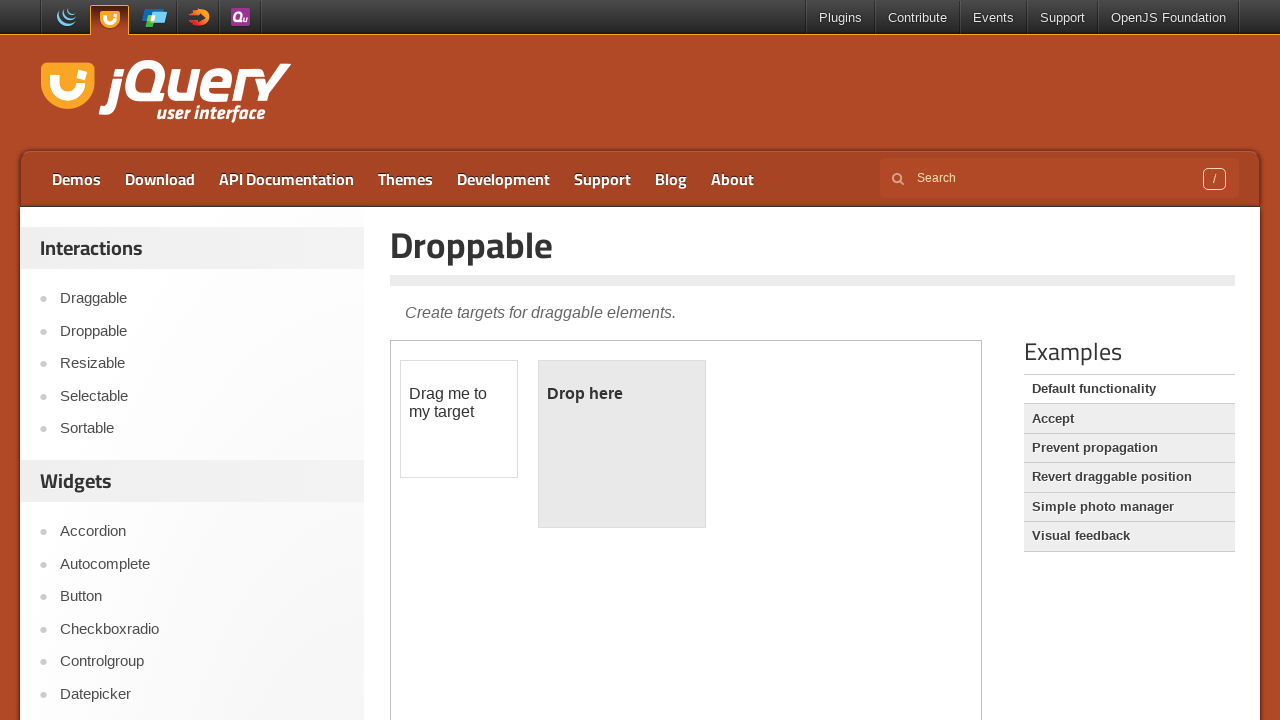

Located the draggable element (#draggable) within the iframe
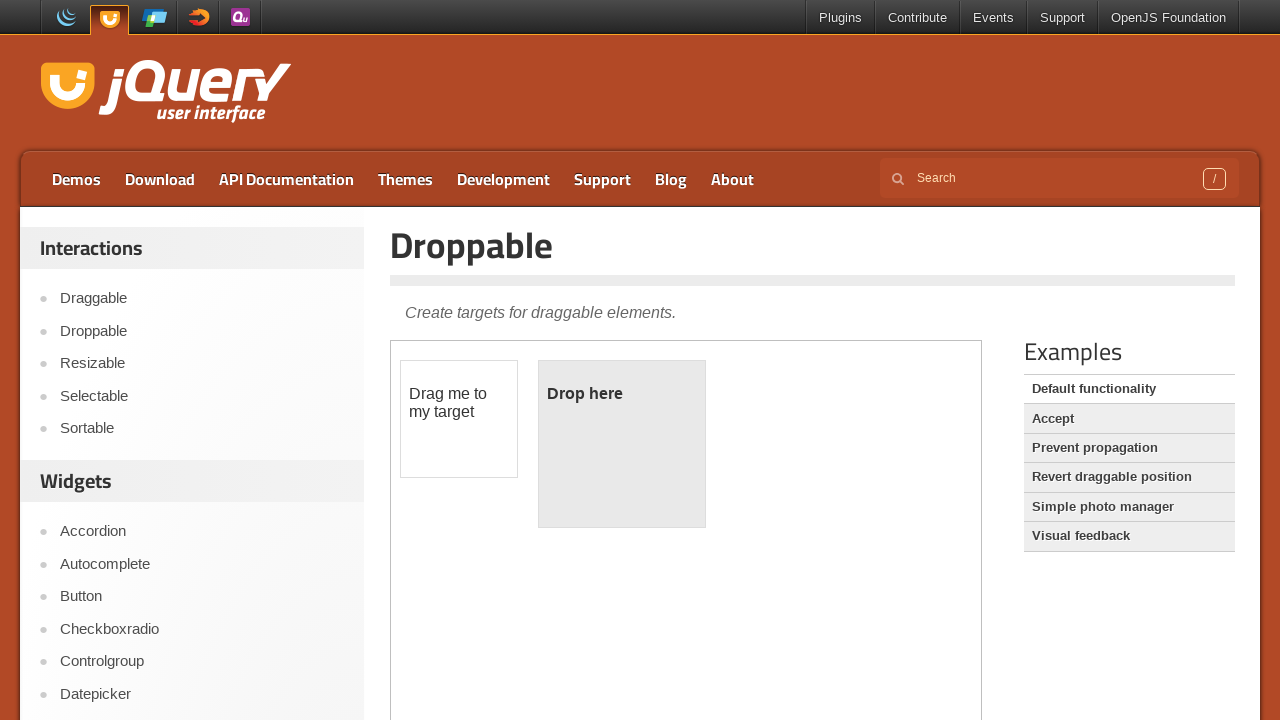

Located the droppable target element (#droppable) within the iframe
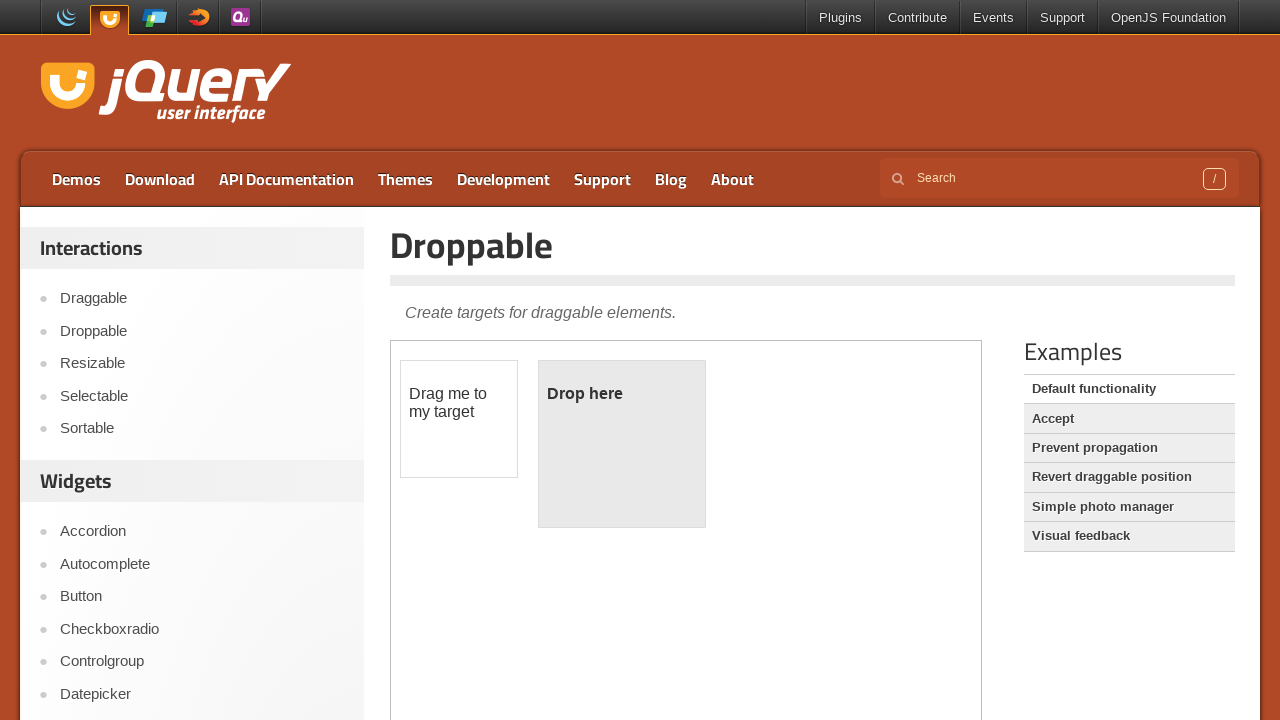

Dragged the draggable element onto the droppable target at (622, 444)
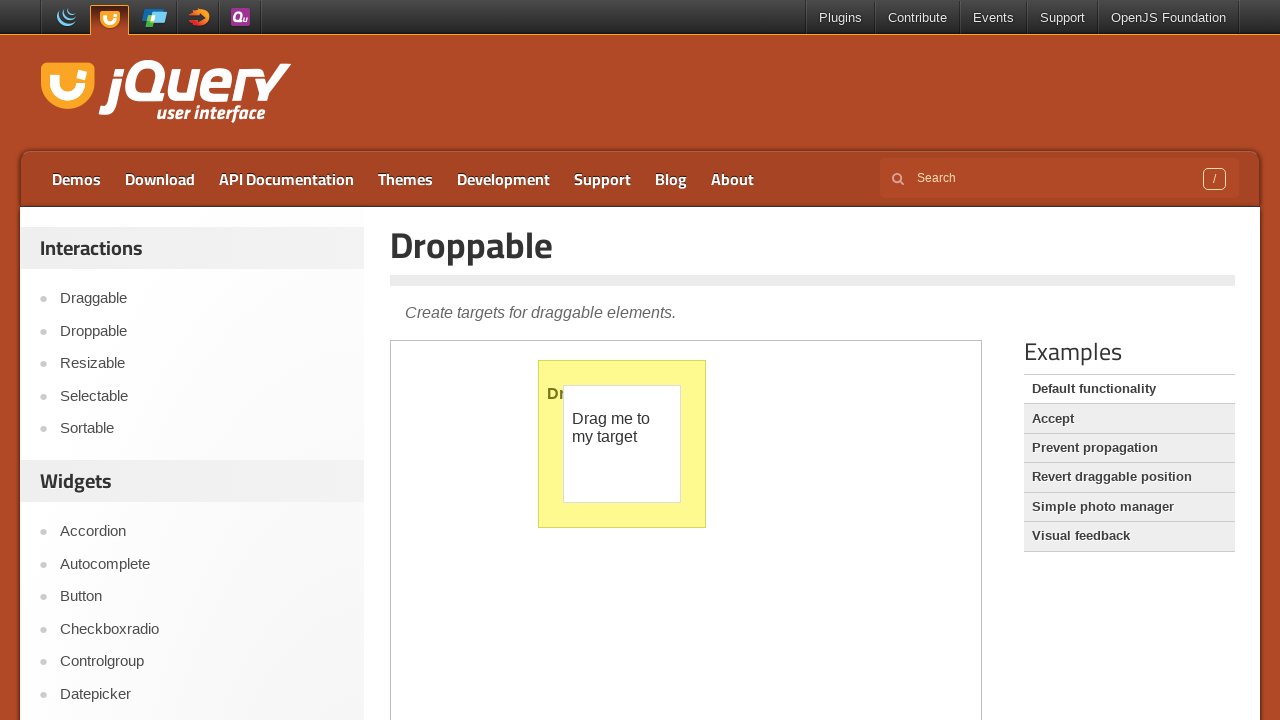

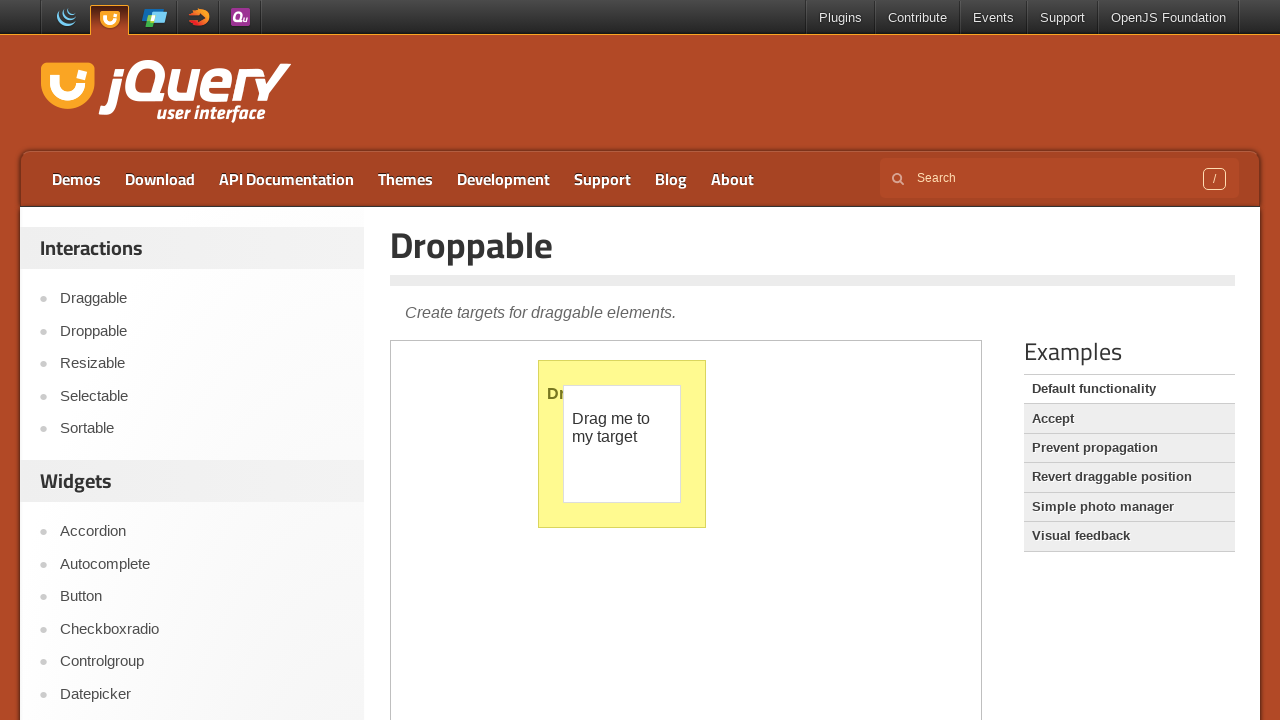